Tests registration form validation with empty data, verifying error messages appear for all required fields

Starting URL: https://alada.vn/tai-khoan/dang-ky.html

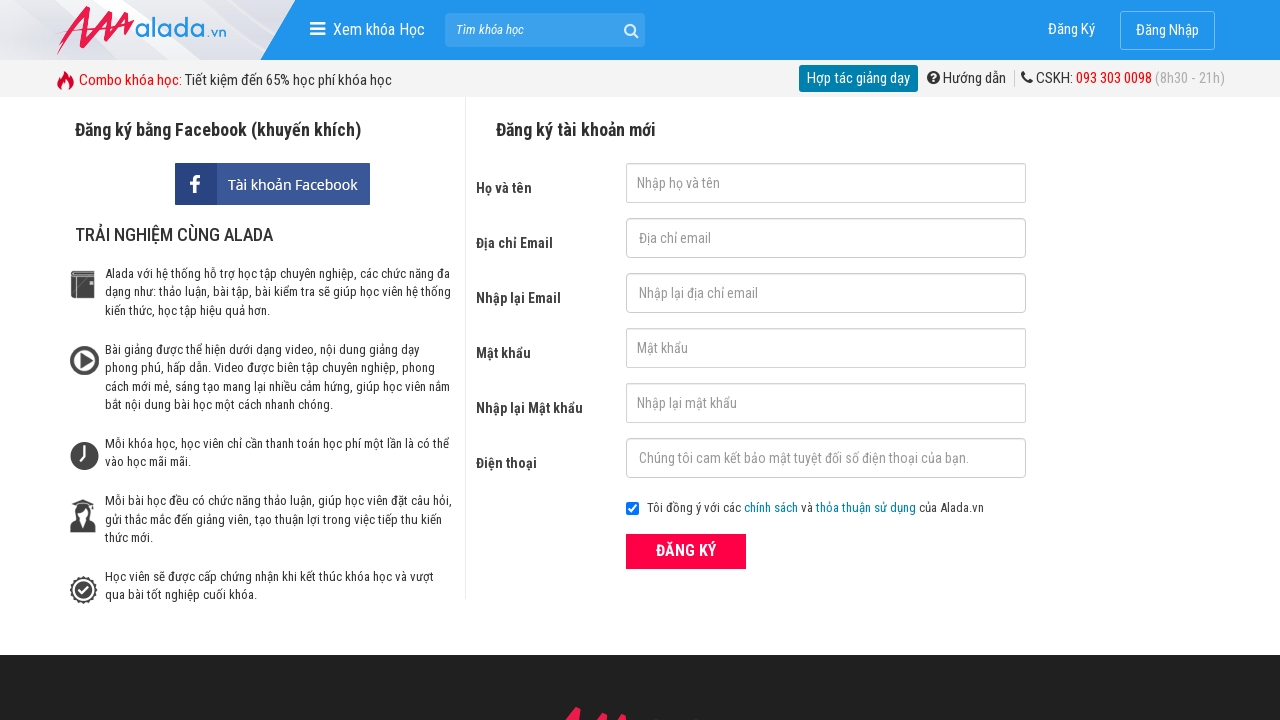

Filled first name field with empty string on #txtFirstname
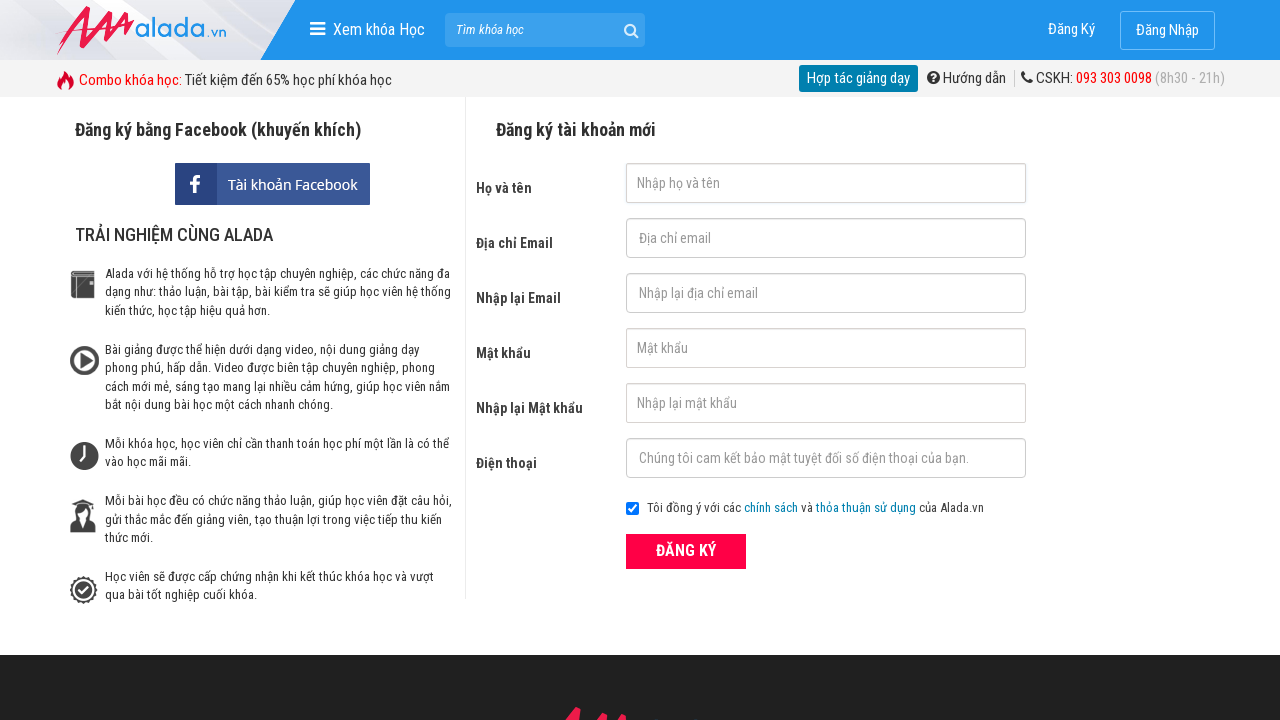

Filled email field with empty string on #txtEmail
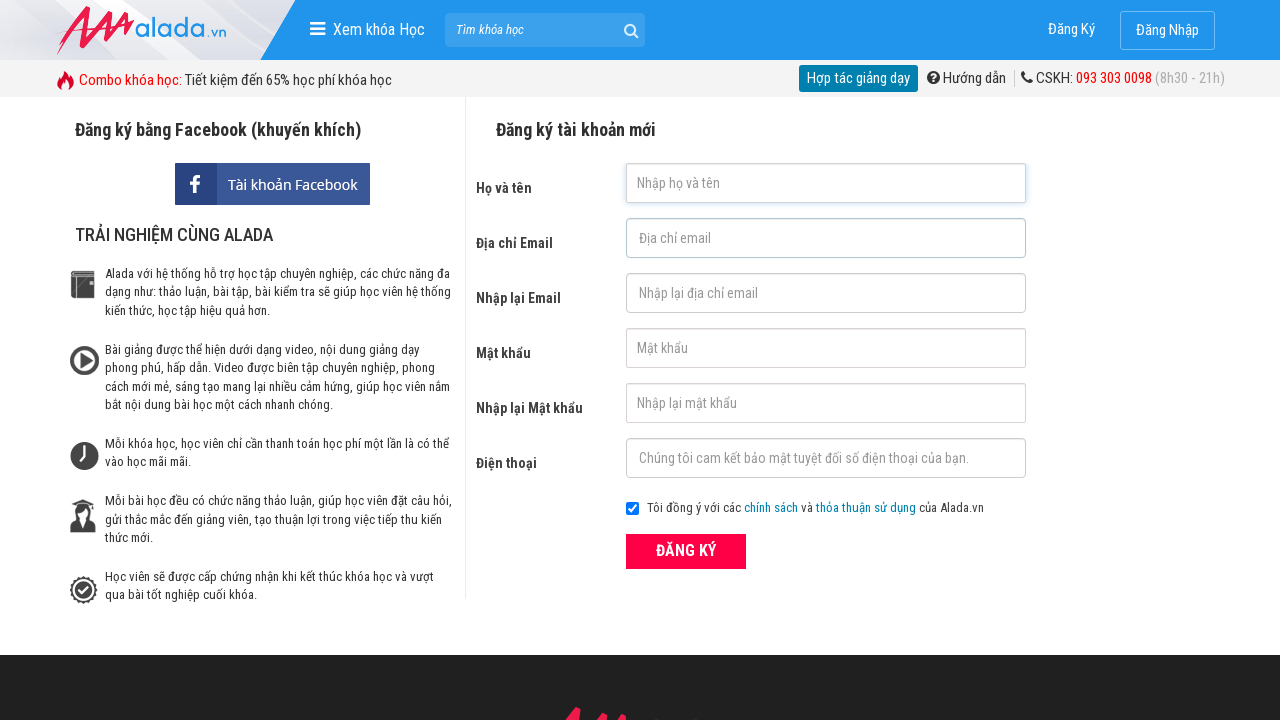

Filled confirm email field with empty string on #txtCEmail
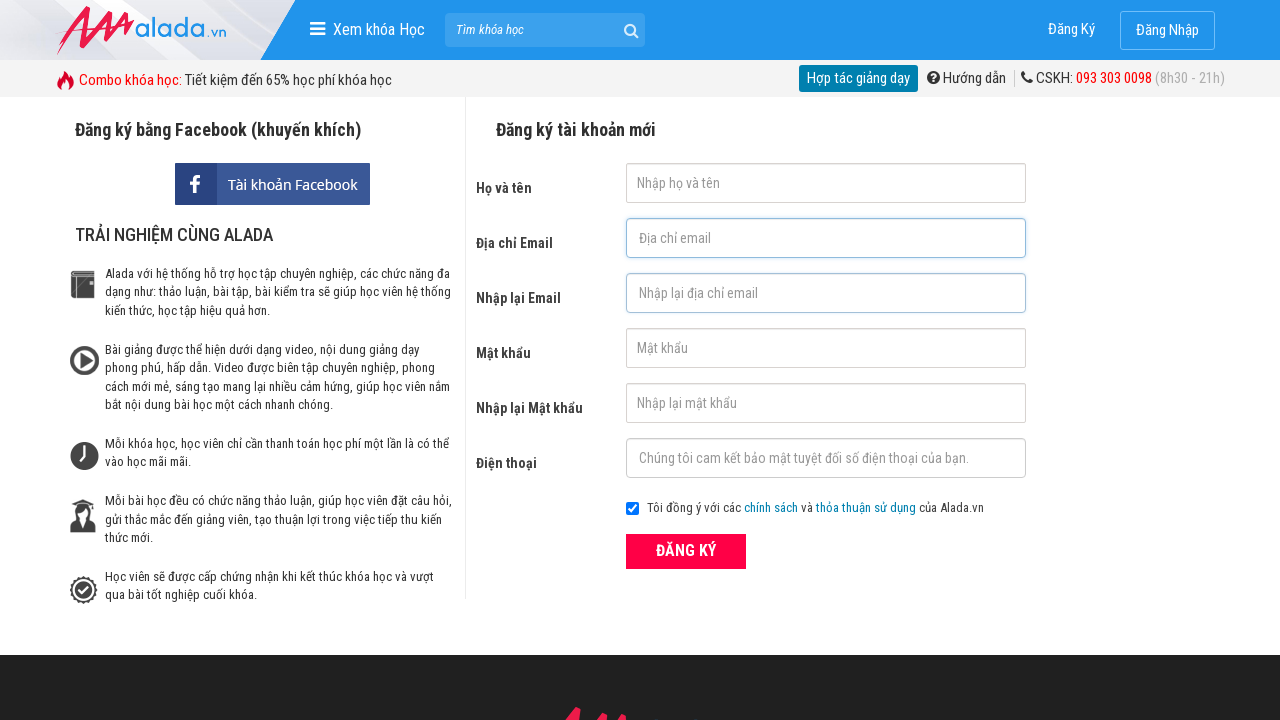

Filled password field with empty string on #txtPassword
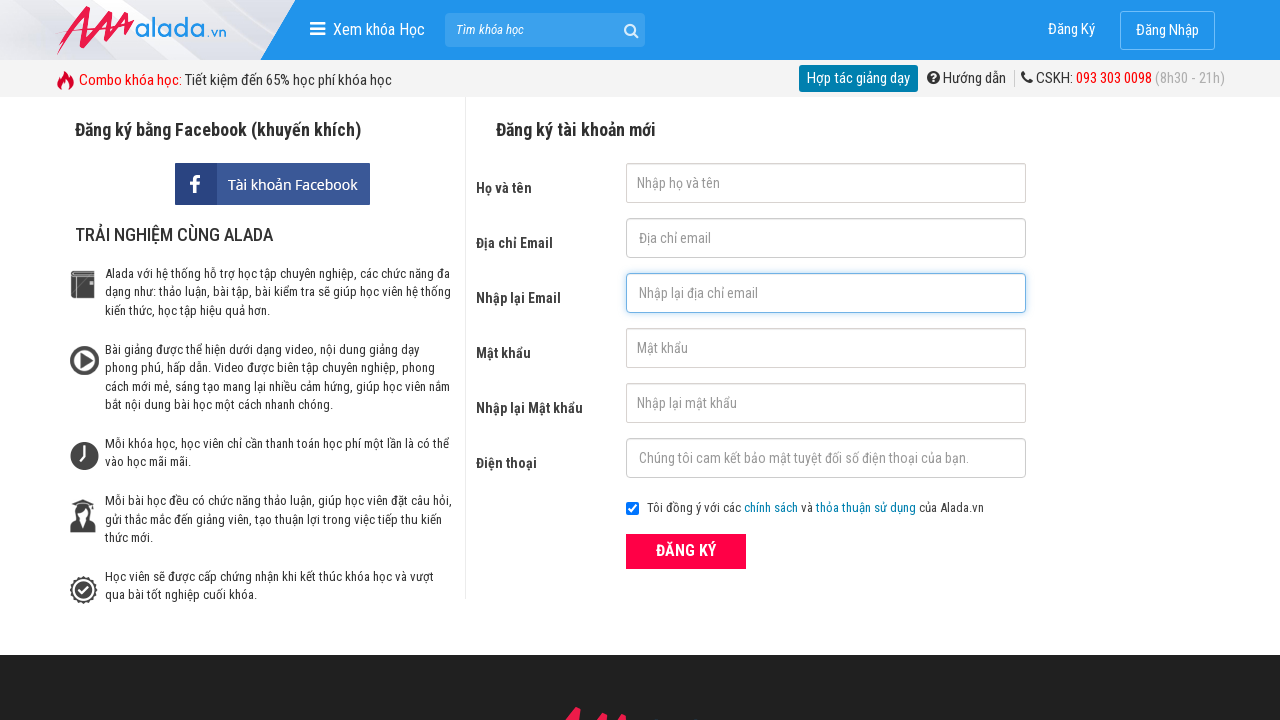

Filled confirm password field with empty string on #txtCPassword
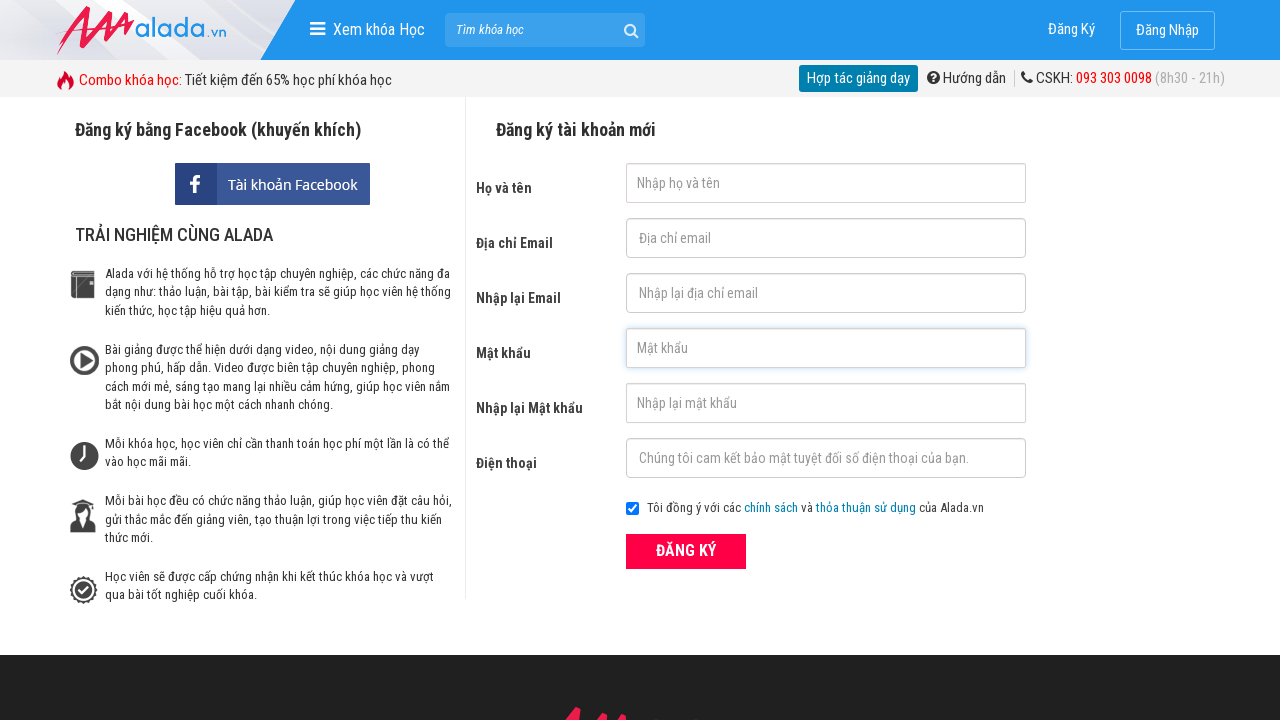

Filled phone field with empty string on #txtPhone
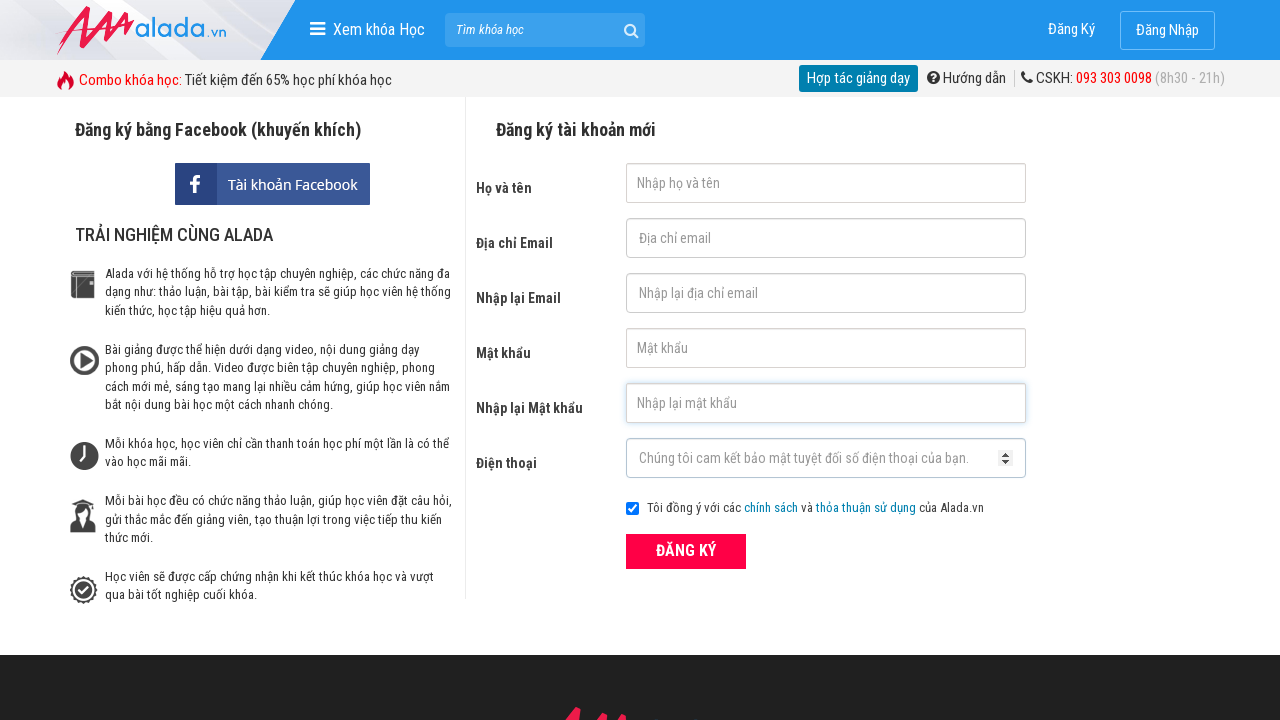

Clicked ĐĂNG KÝ (Register) button at (686, 551) on xpath=//form[@id='frmLogin']//button[text()='ĐĂNG KÝ']
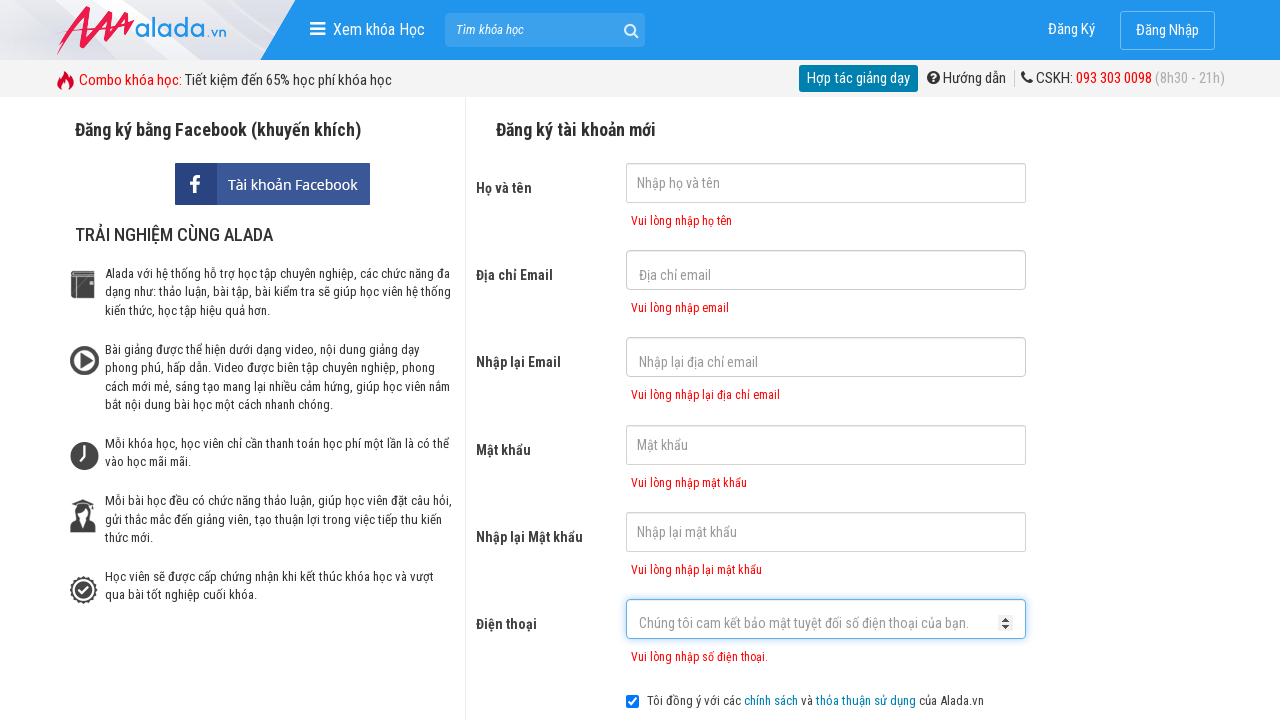

Error message for first name field appeared
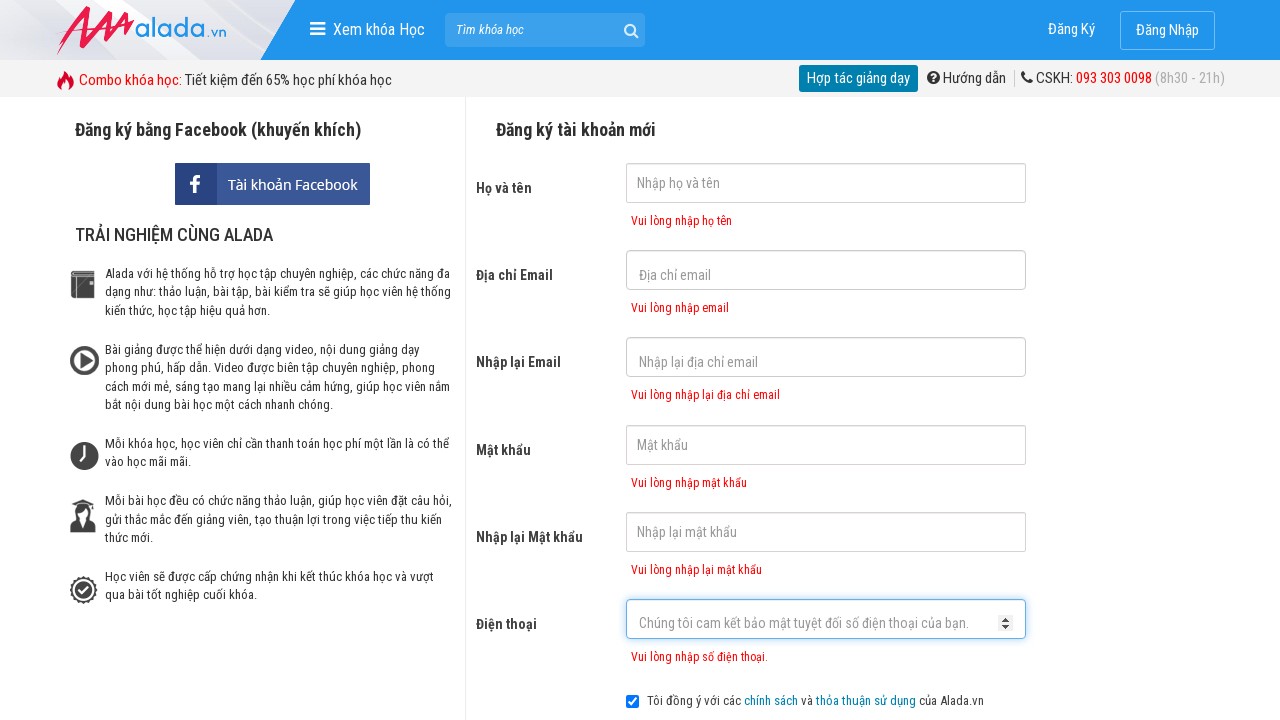

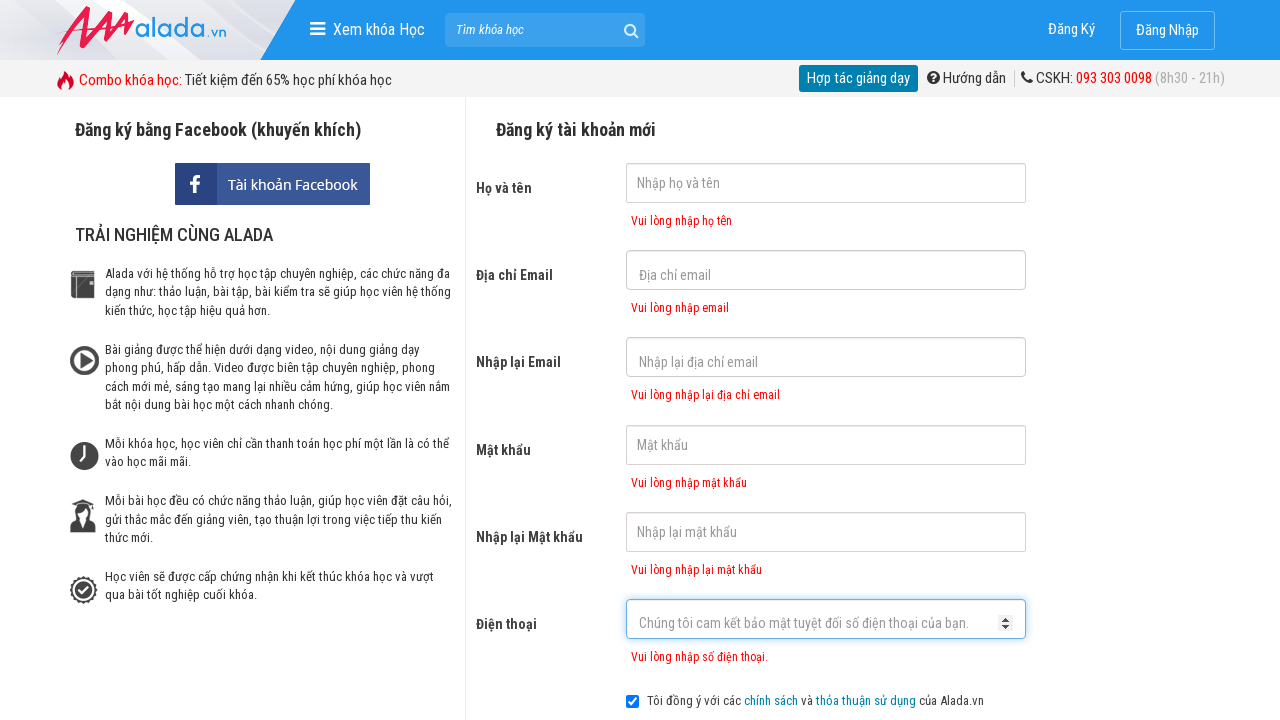